Tests JavaScript confirm dialog by clicking the confirm button, accepting it, and verifying the result message

Starting URL: http://practice.cydeo.com/javascript_alerts

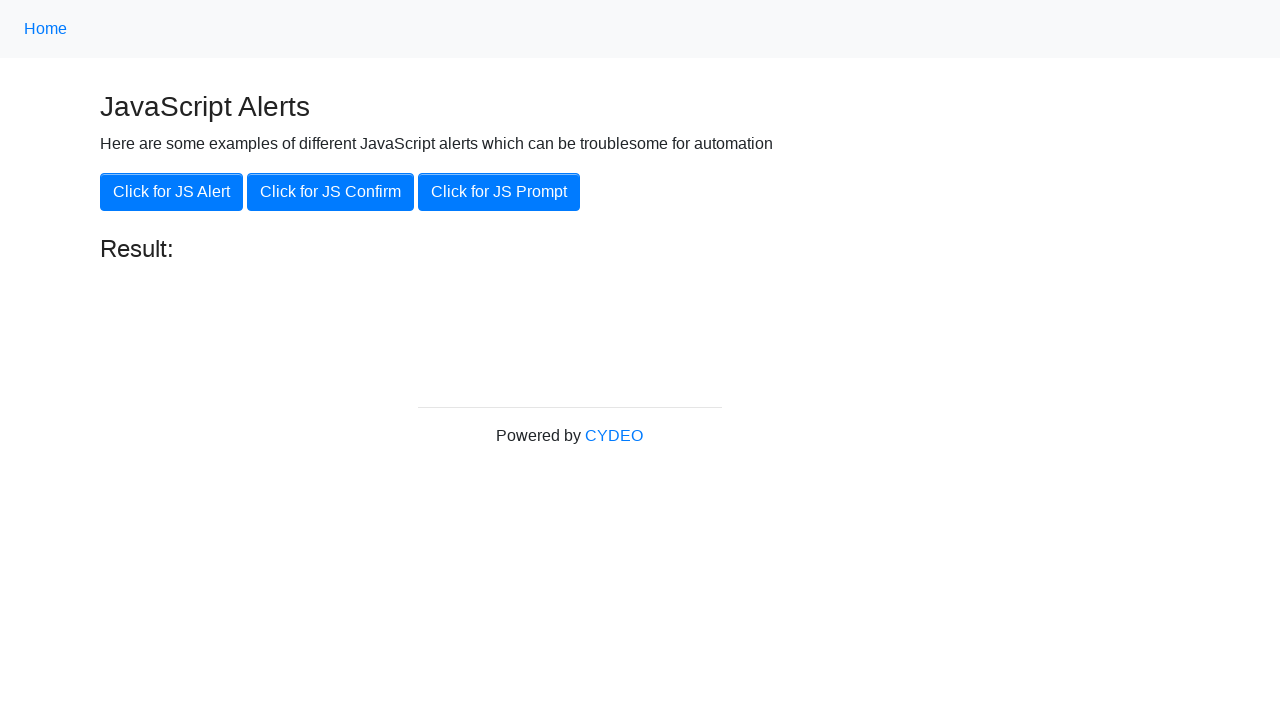

Clicked the 'Click for JS Confirm' button at (330, 192) on xpath=//button[.='Click for JS Confirm']
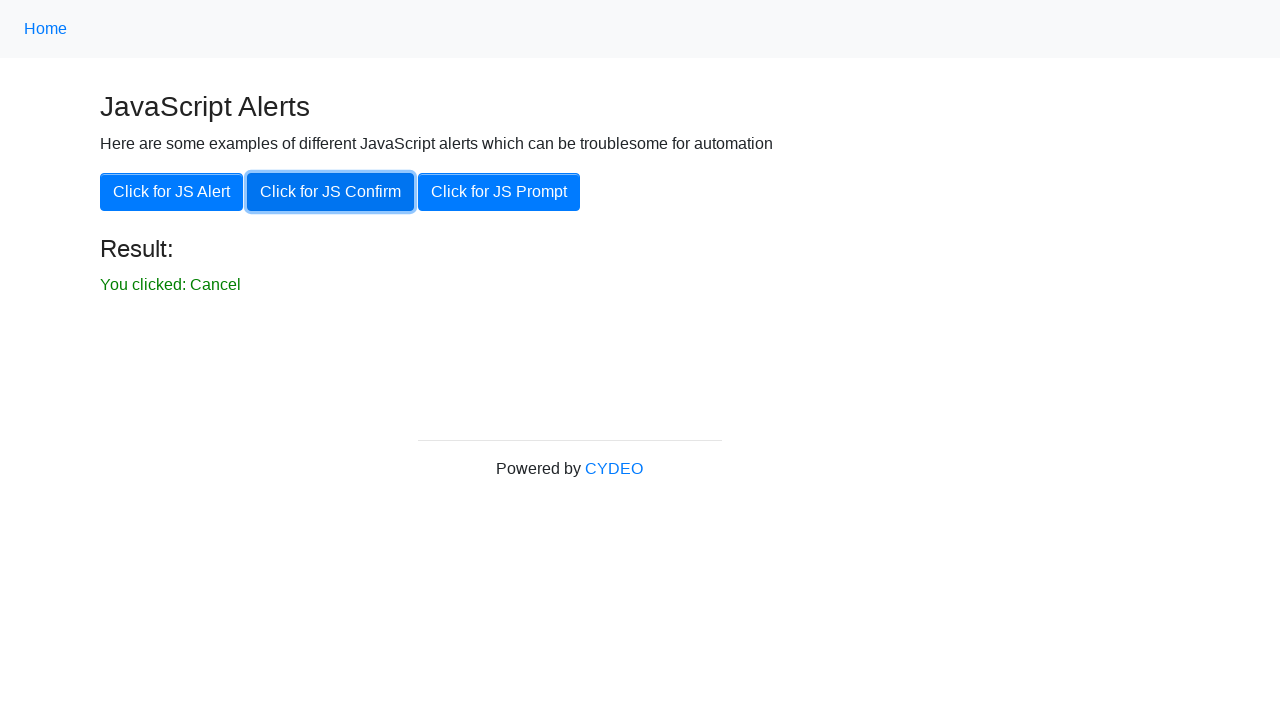

Set up dialog handler to accept confirm dialogs
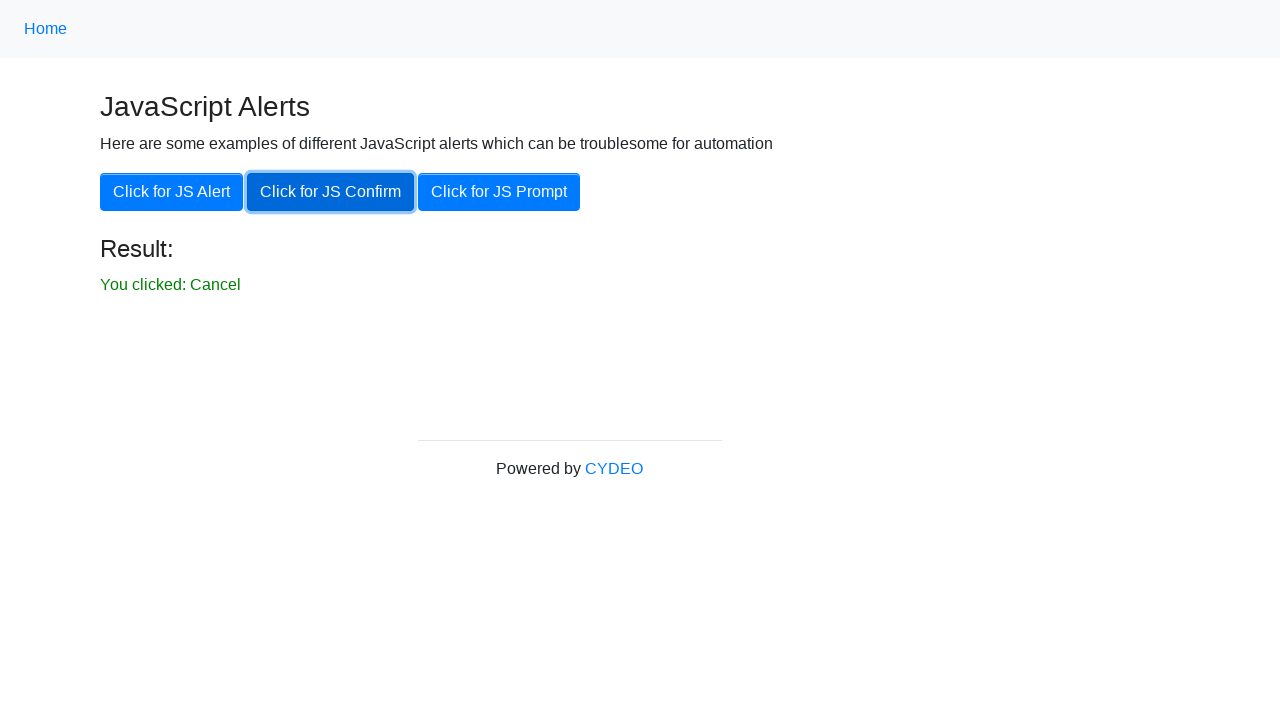

Clicked the 'Click for JS Confirm' button to trigger the confirm dialog at (330, 192) on xpath=//button[.='Click for JS Confirm']
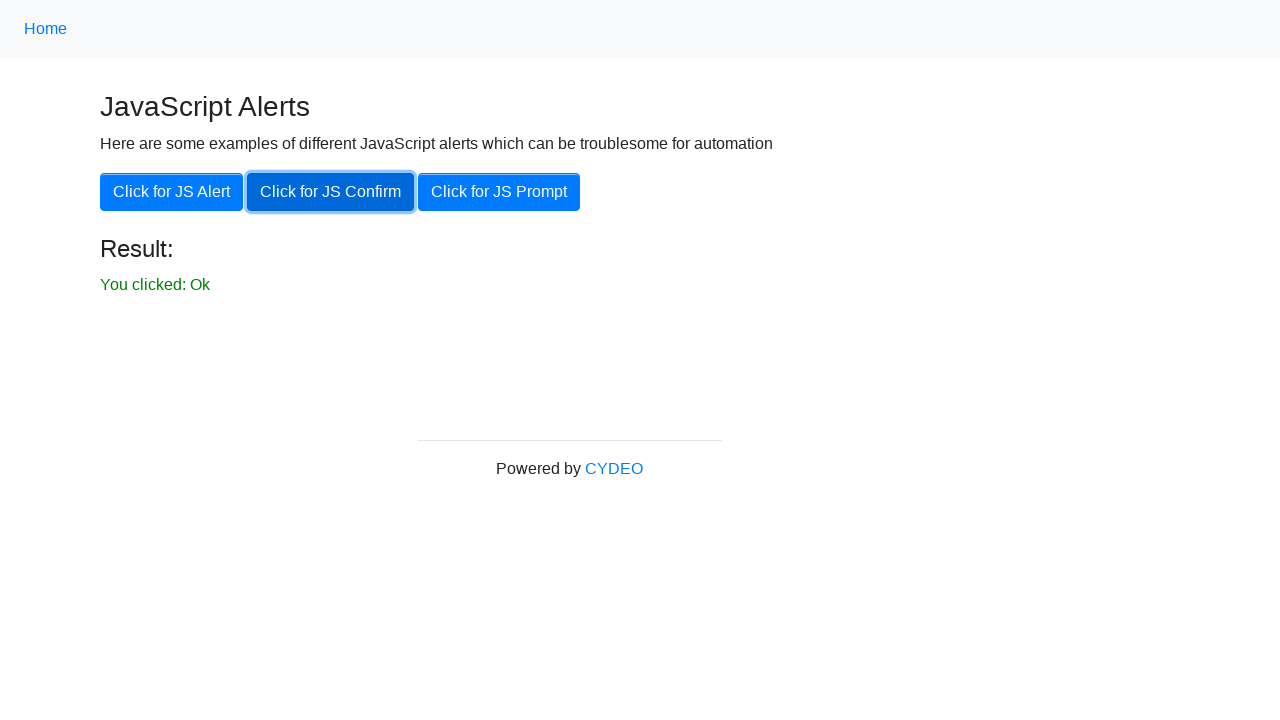

Verified the 'You clicked: Ok' message is displayed after accepting the confirm dialog
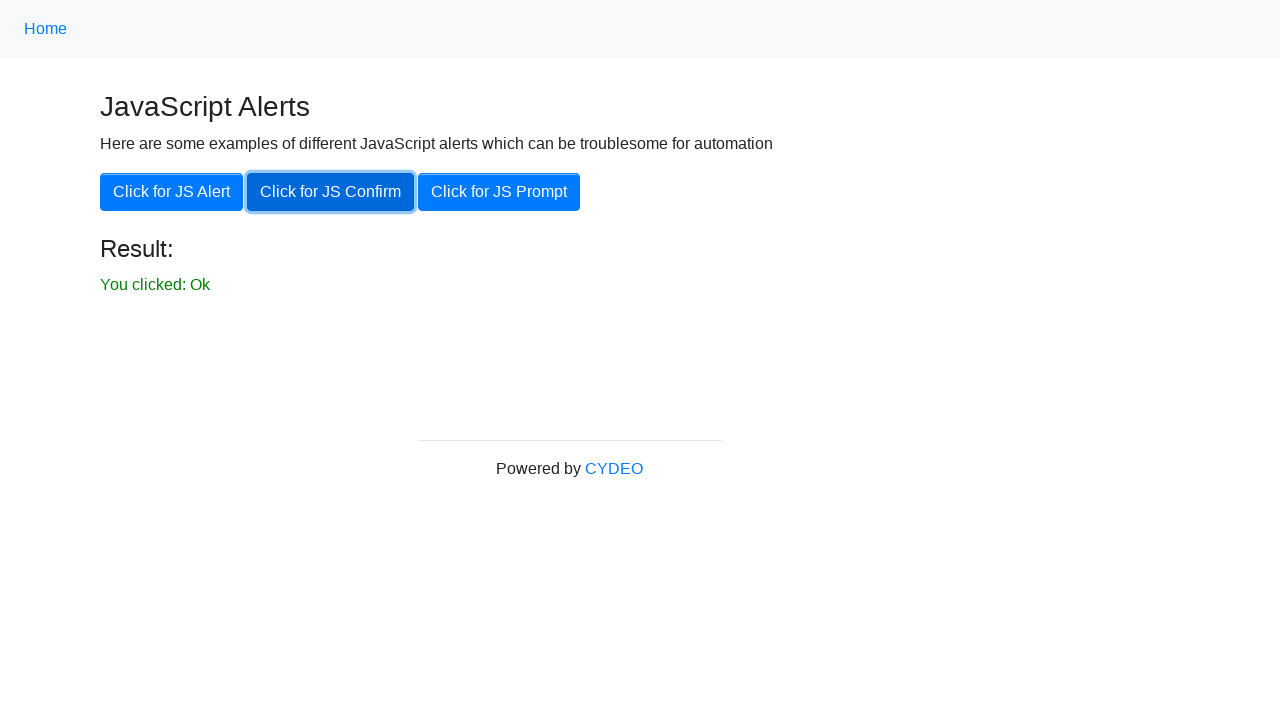

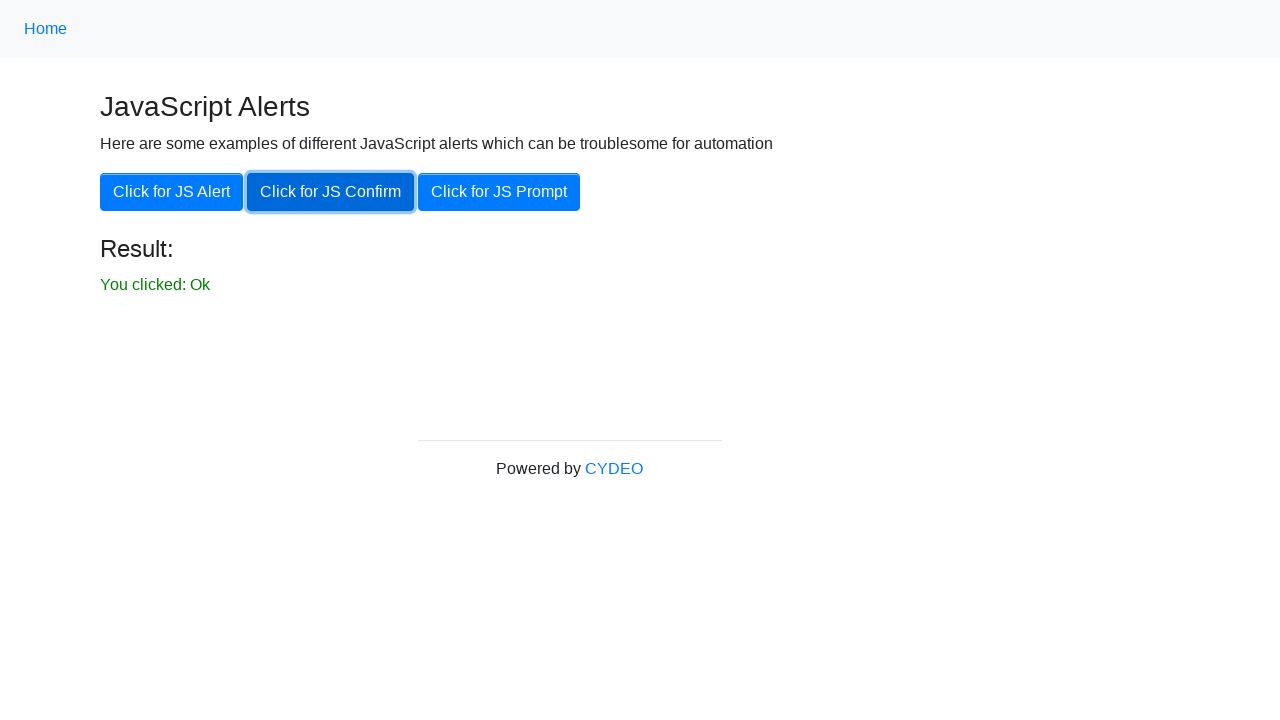